Tests dynamic table interaction by finding a specific name ("Bhavish Aggarwal") in a web table and clicking the associated input/checkbox element in the same row.

Starting URL: http://seleniumpractise.blogspot.com/2021/08/webtable-in-html.html

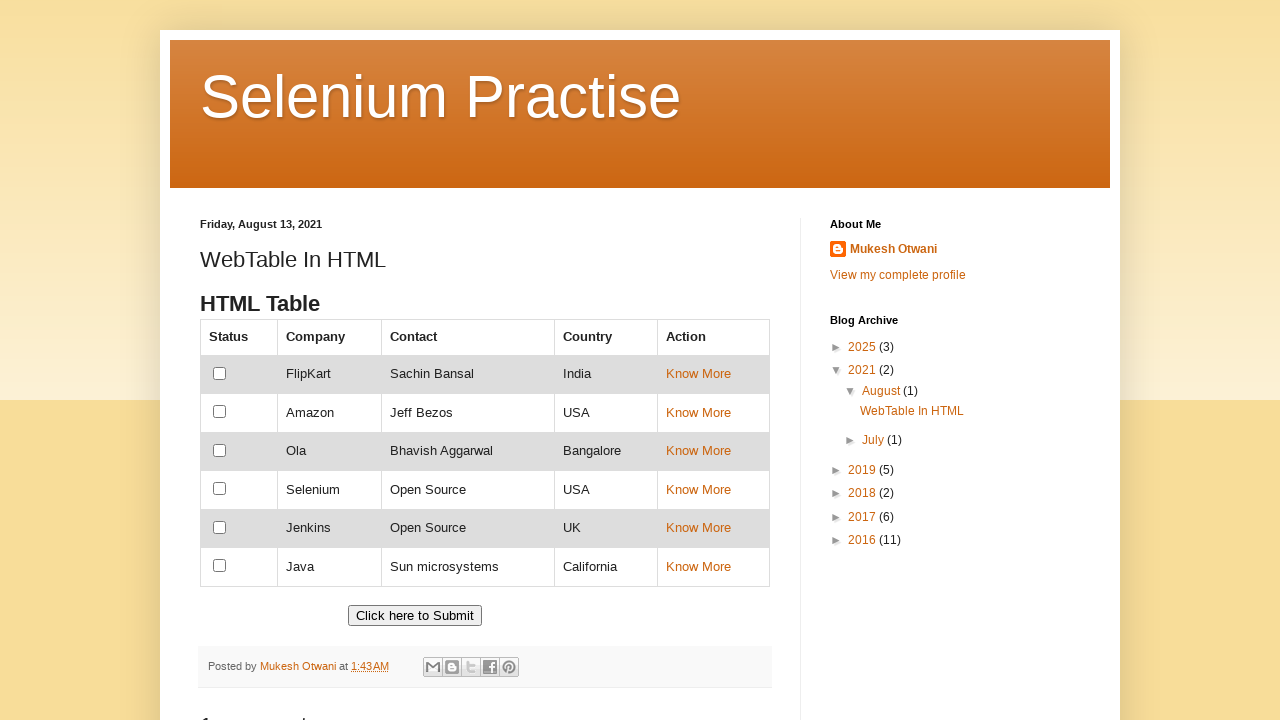

Waited for web table with id 'customers' to be visible
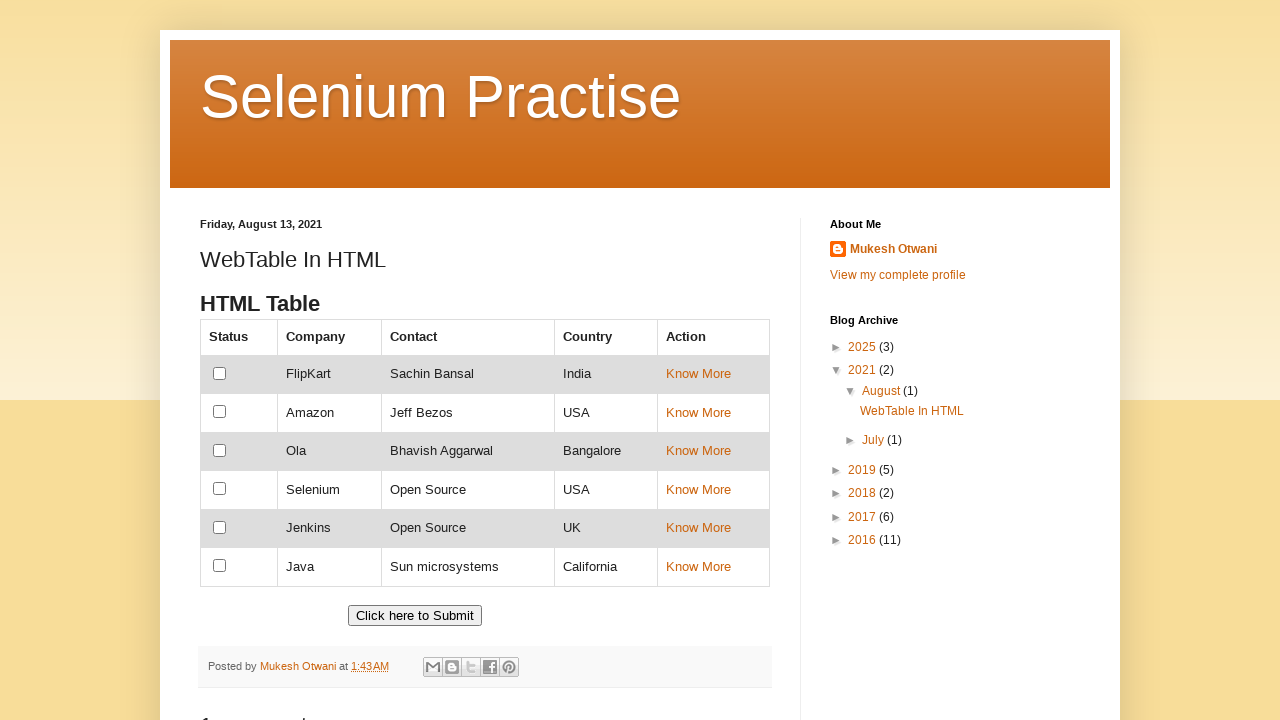

Set target name to search for: 'Bhavish Aggarwal'
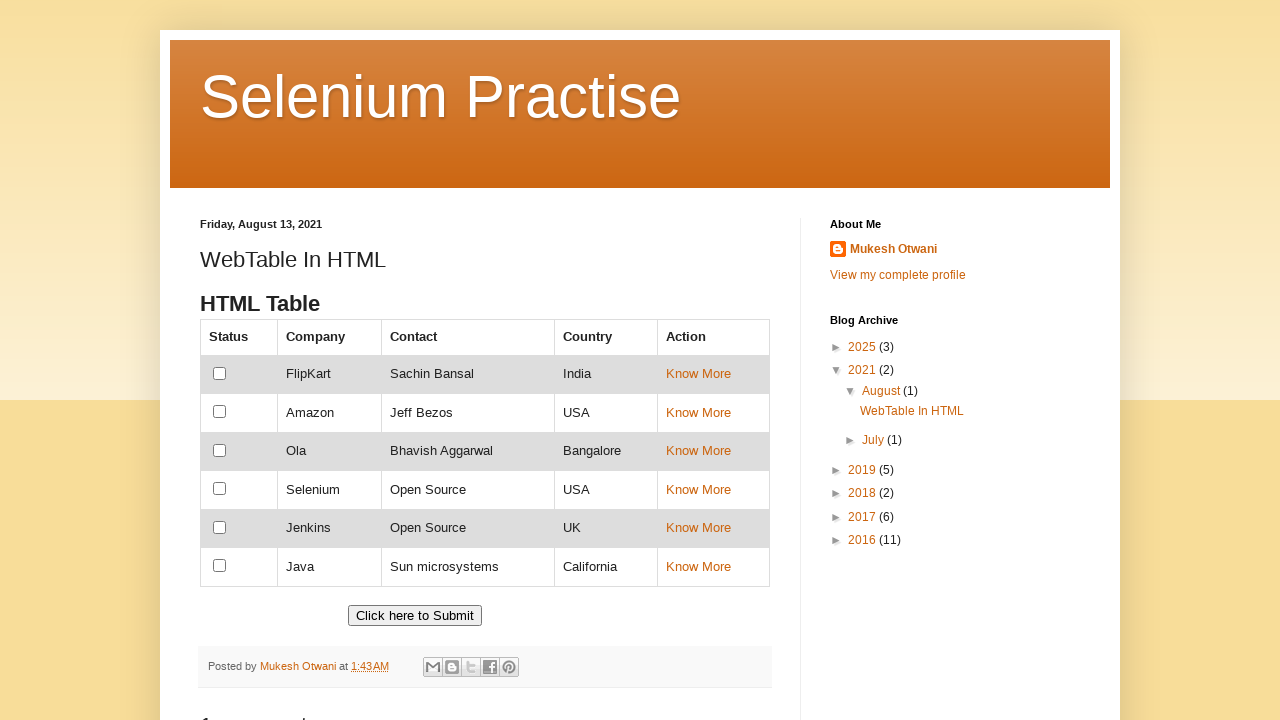

Retrieved all table cells from the web table
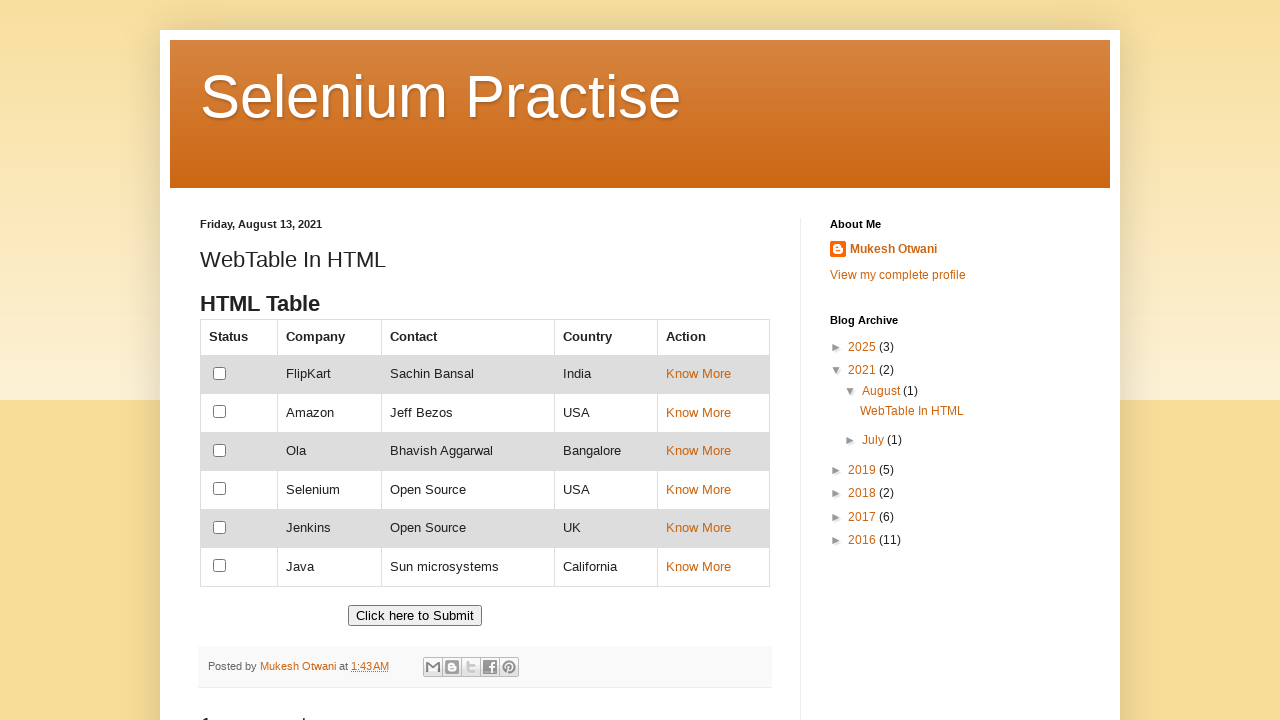

Checked cell content: ''
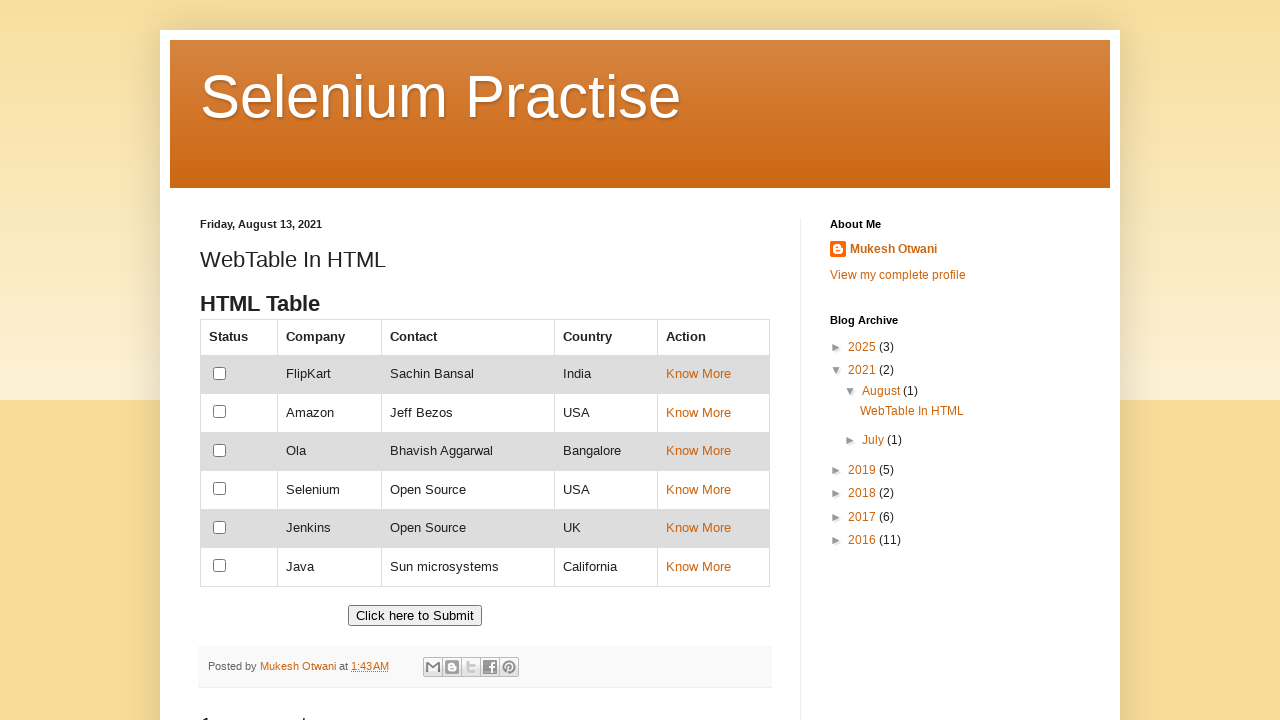

Checked cell content: 'FlipKart'
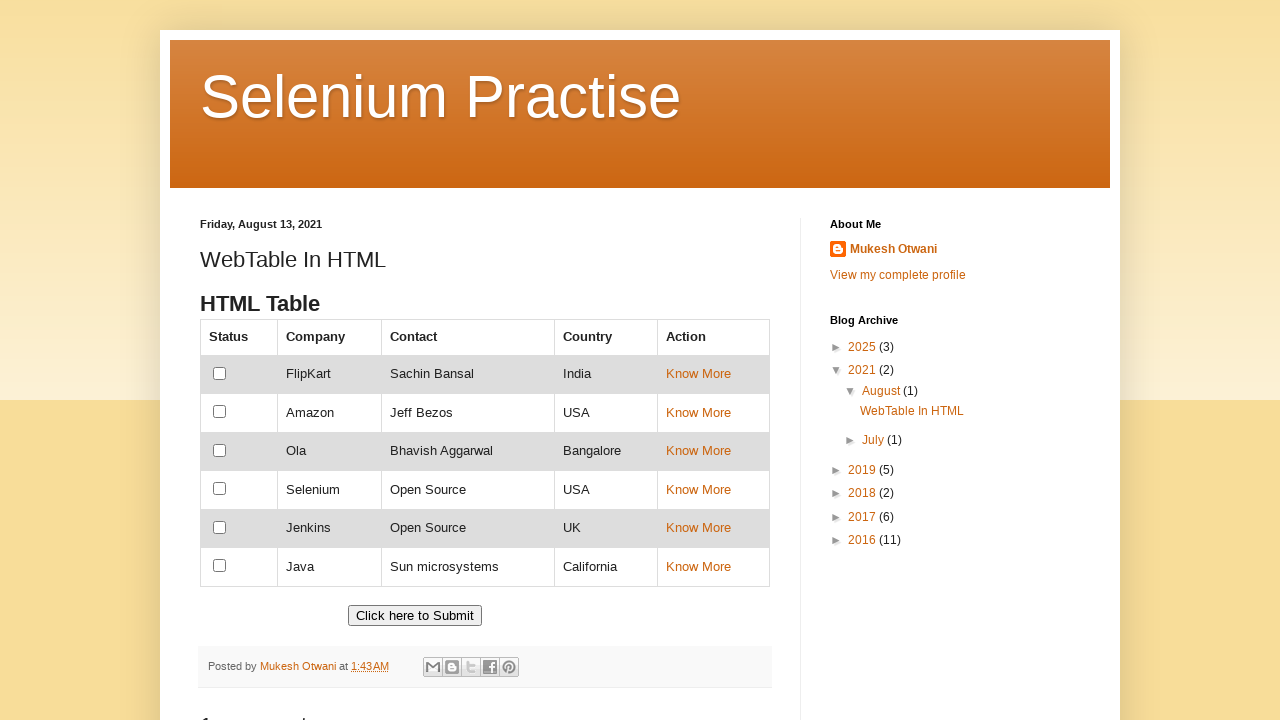

Checked cell content: 'Sachin Bansal'
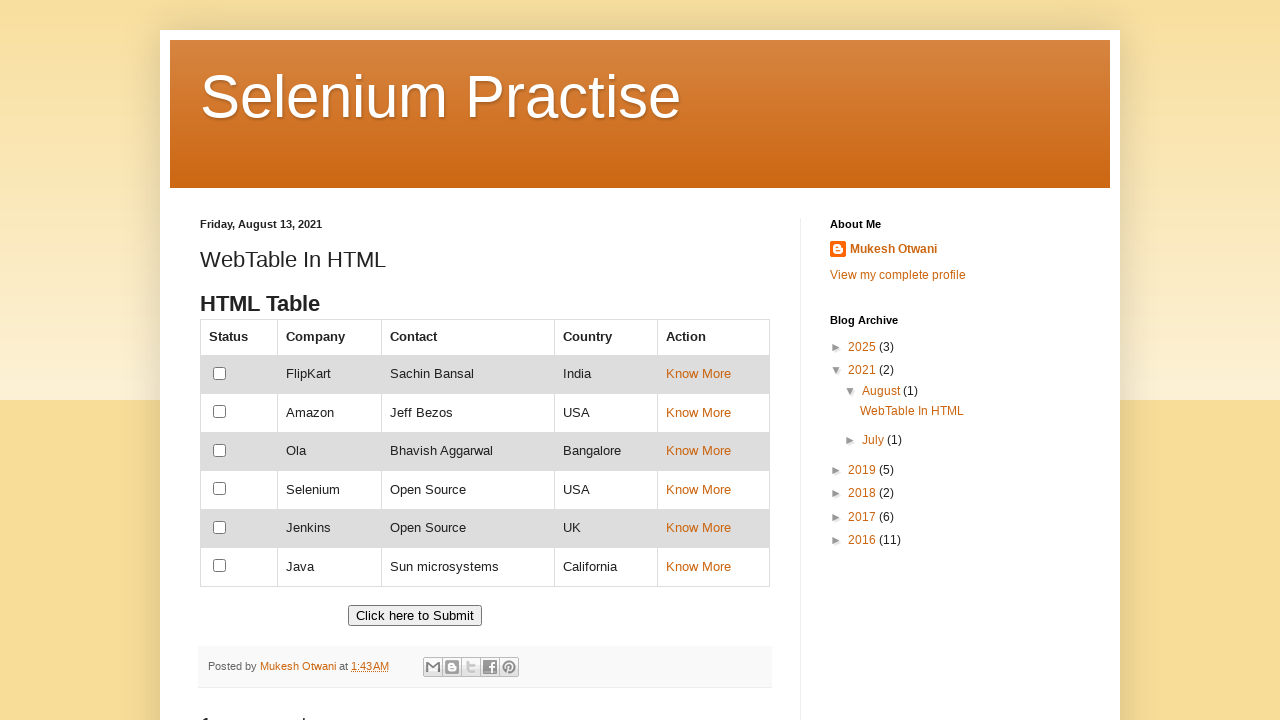

Checked cell content: 'India'
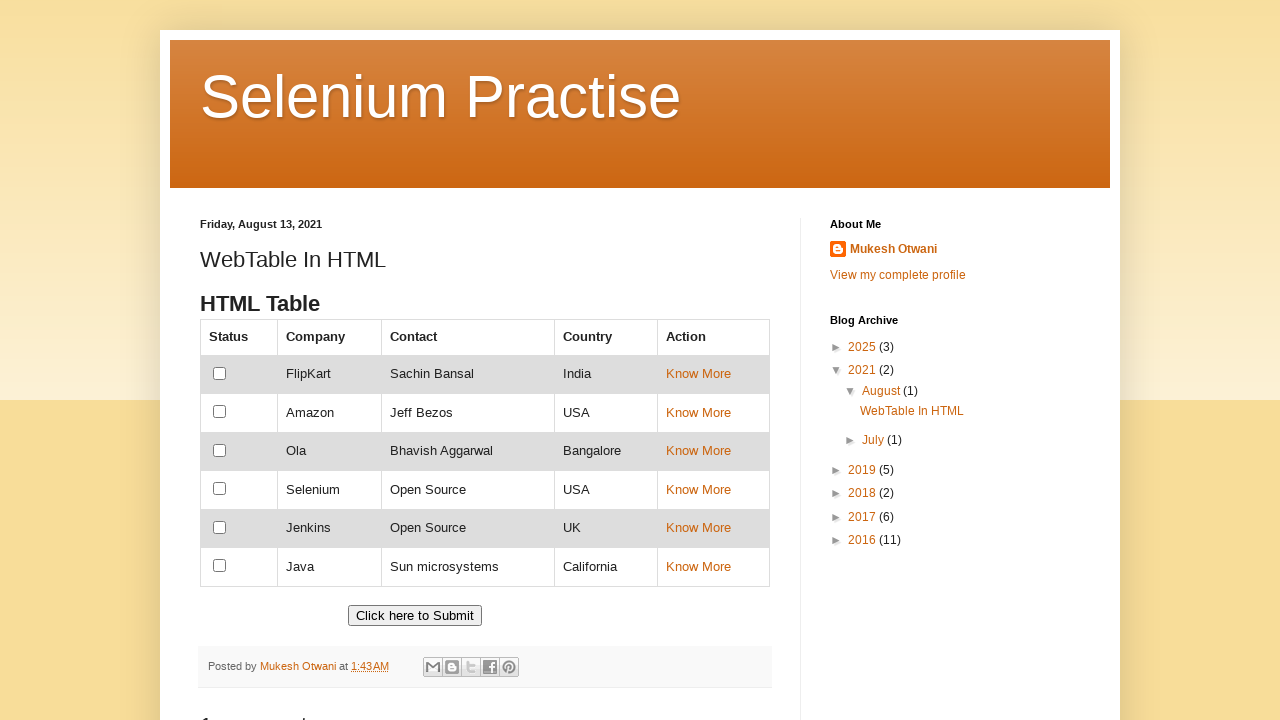

Checked cell content: 'Know More
  '
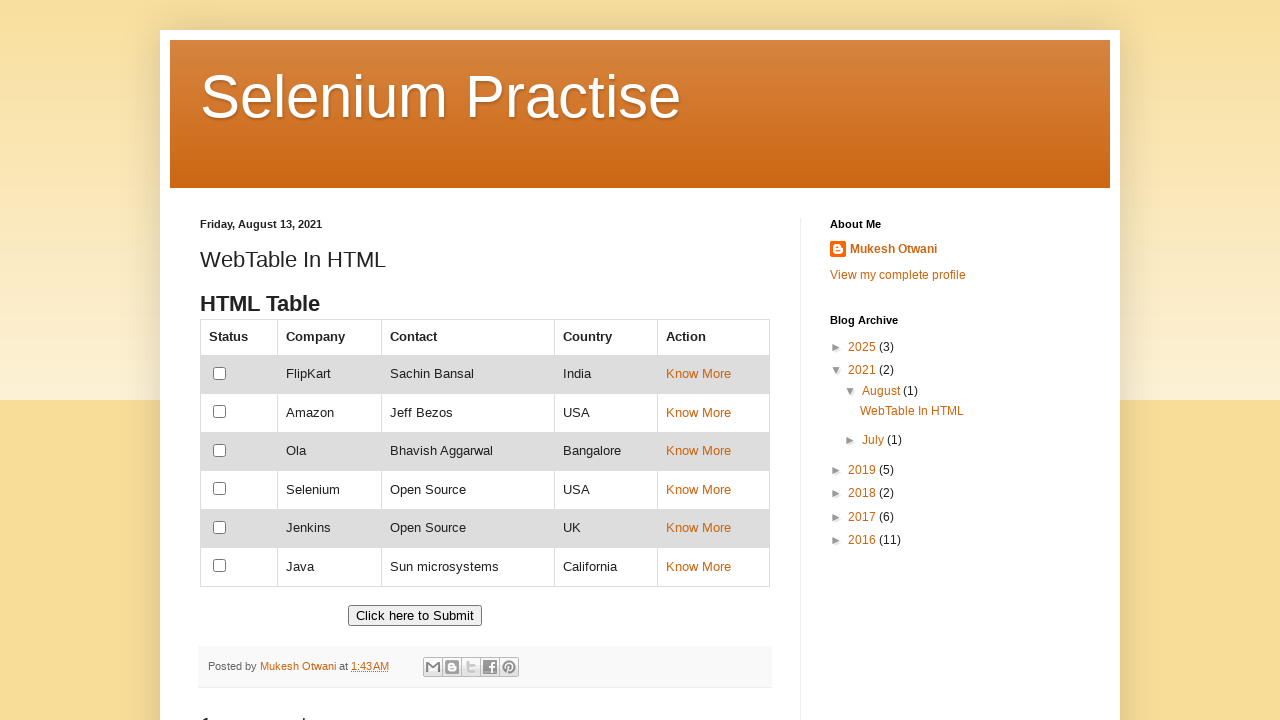

Checked cell content: ''
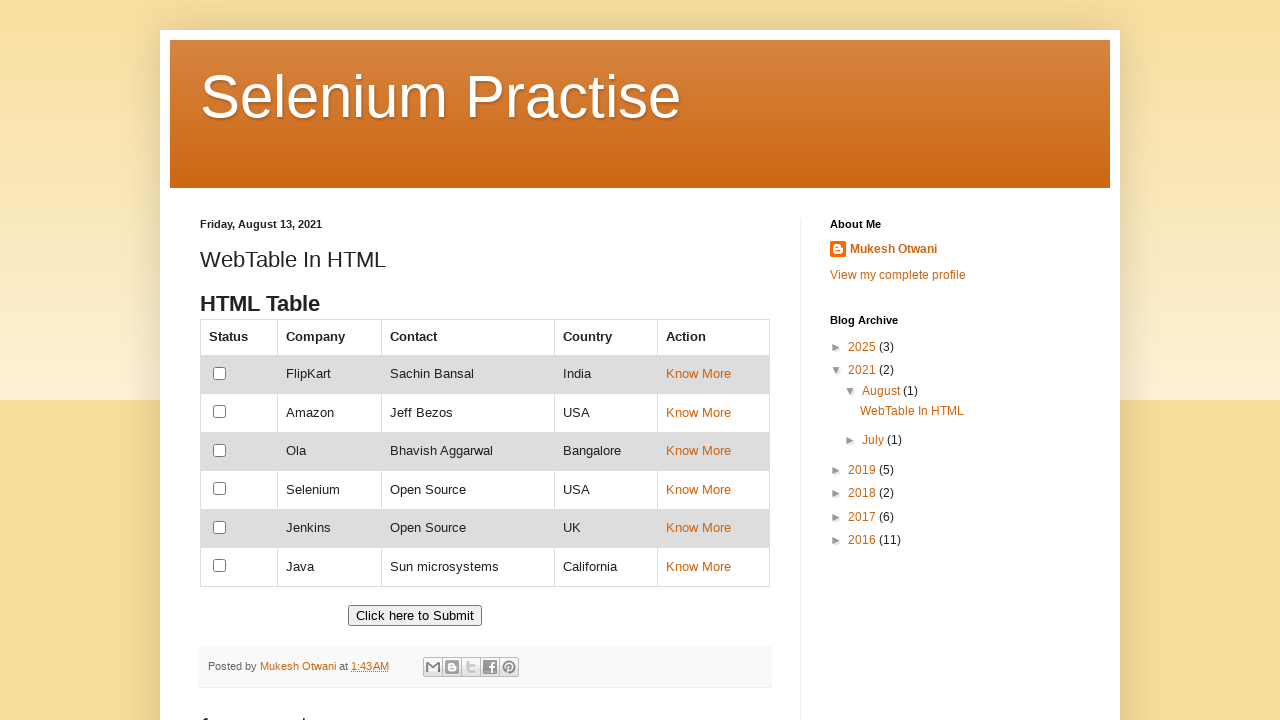

Checked cell content: 'Amazon'
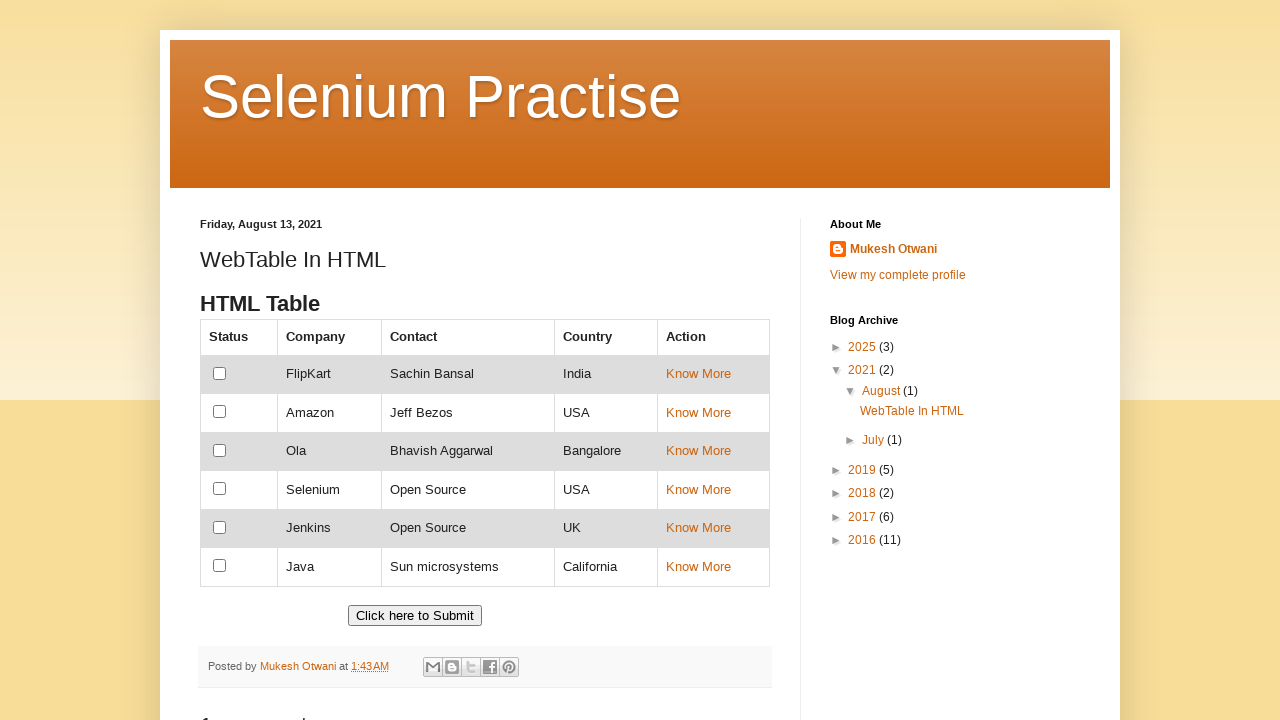

Checked cell content: 'Jeff Bezos'
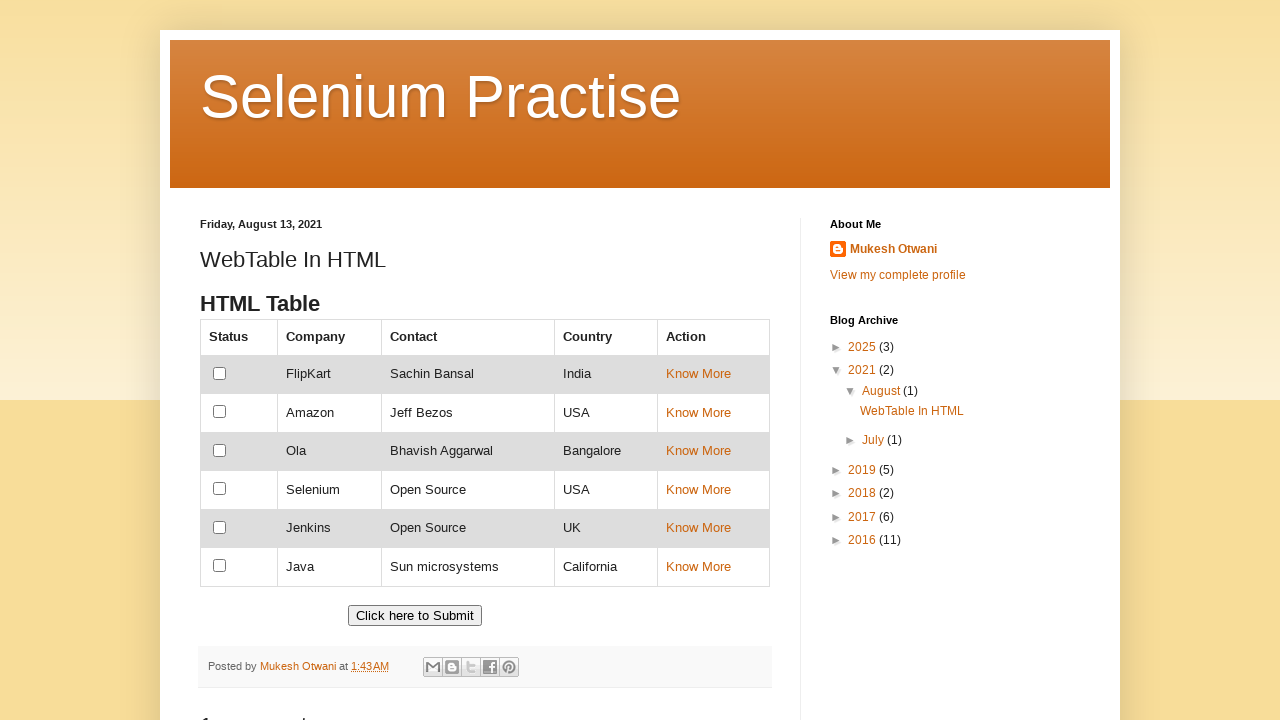

Checked cell content: 'USA'
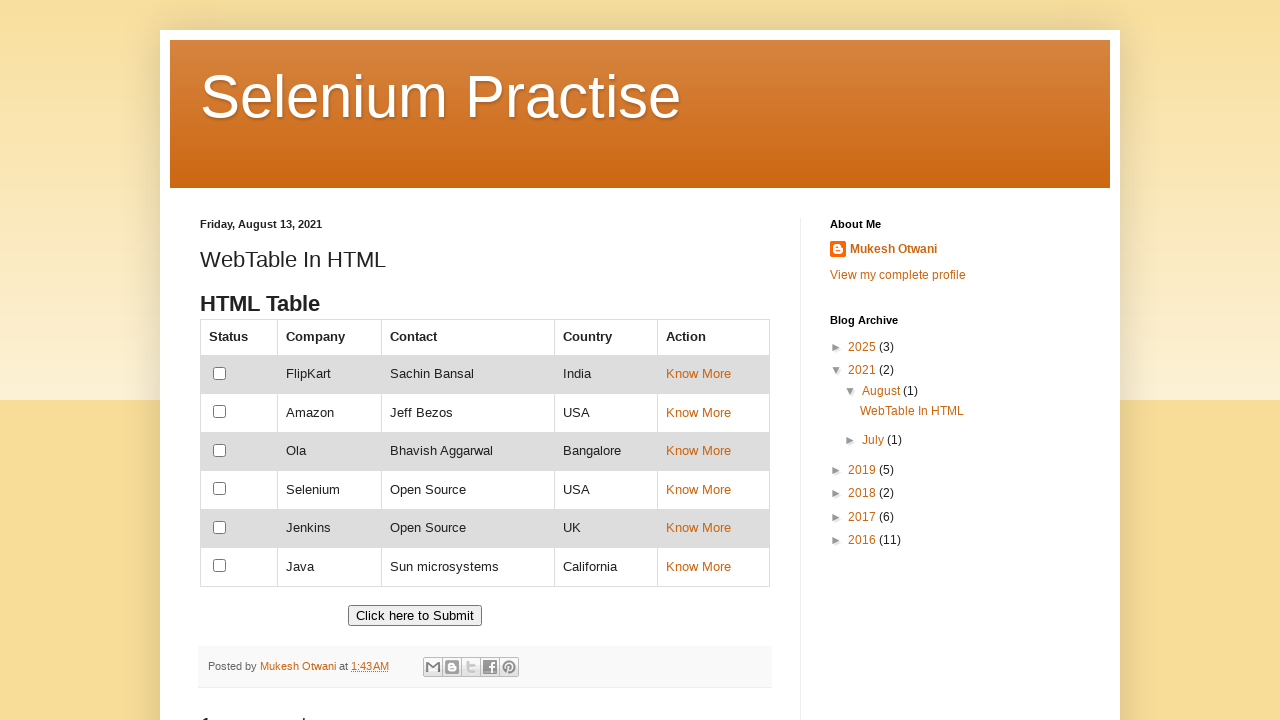

Checked cell content: 'Know More
  '
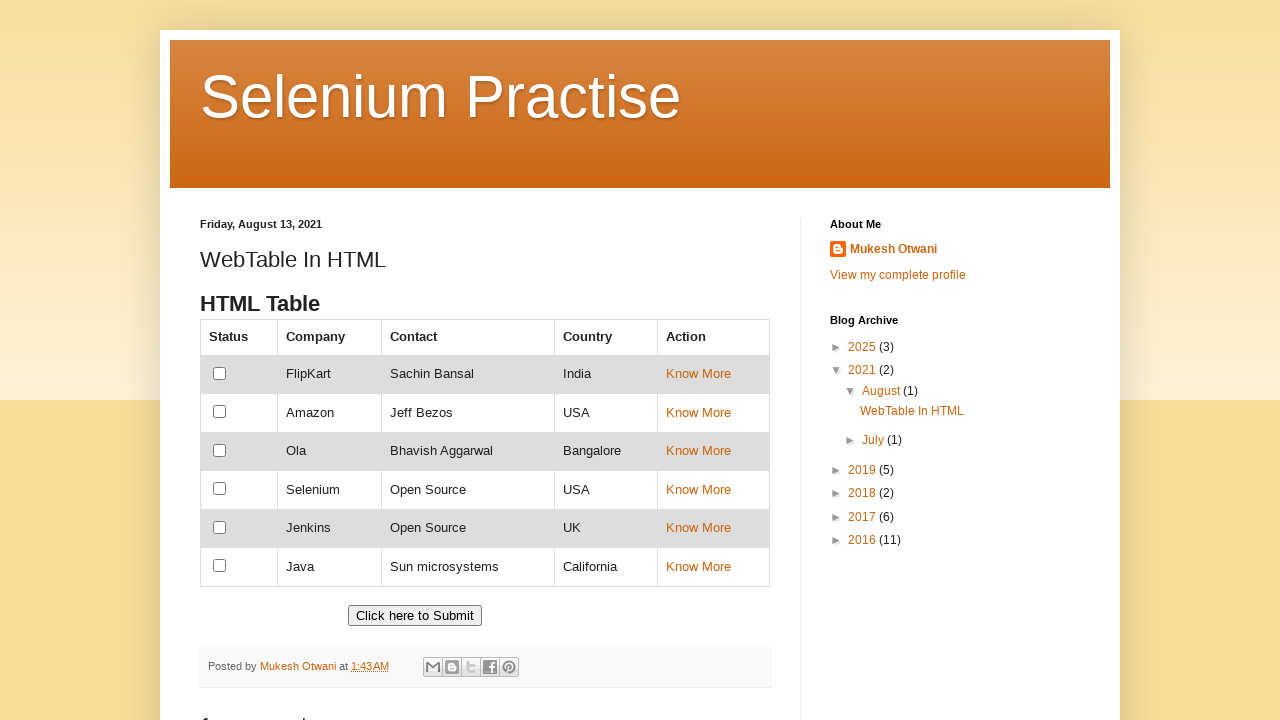

Checked cell content: ''
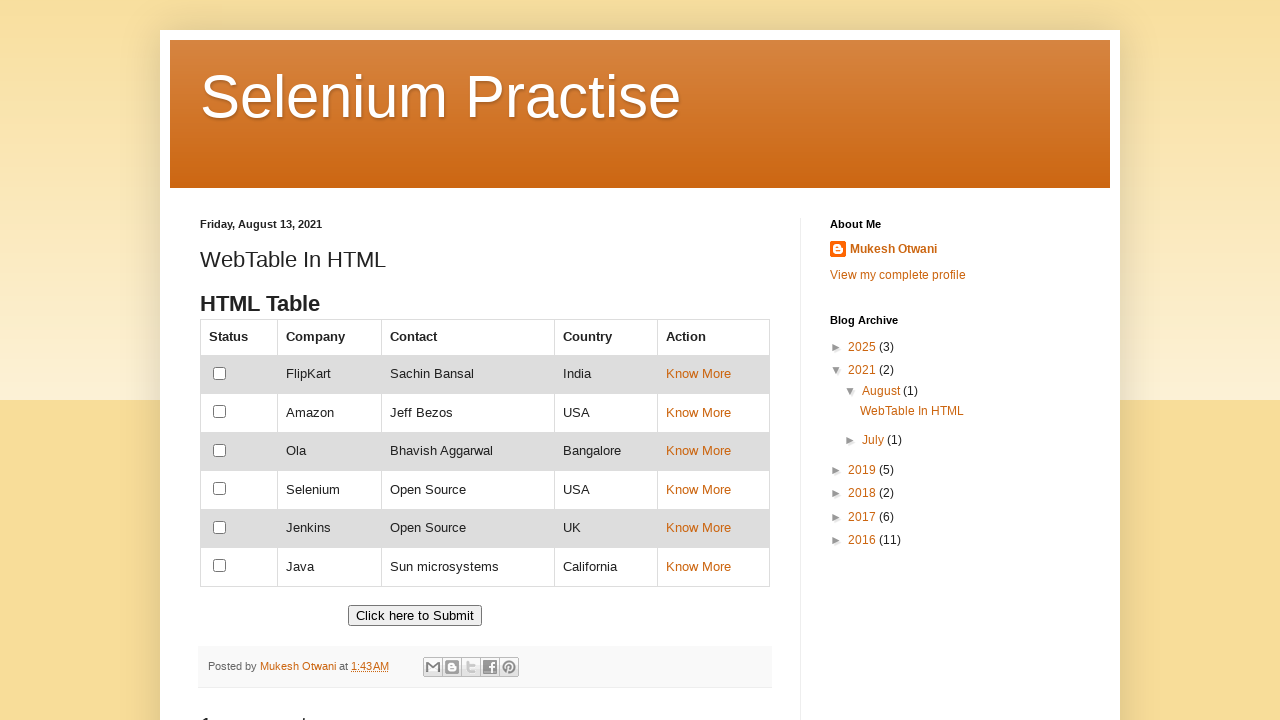

Checked cell content: 'Ola'
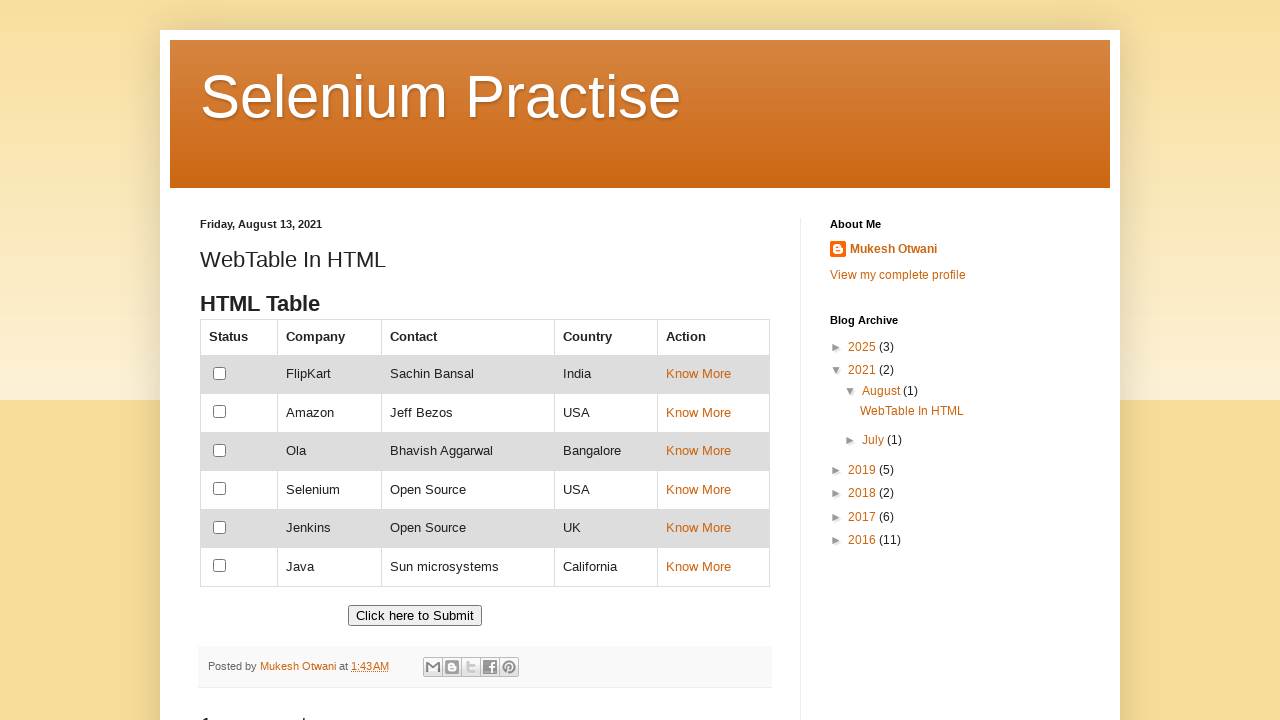

Checked cell content: 'Bhavish Aggarwal'
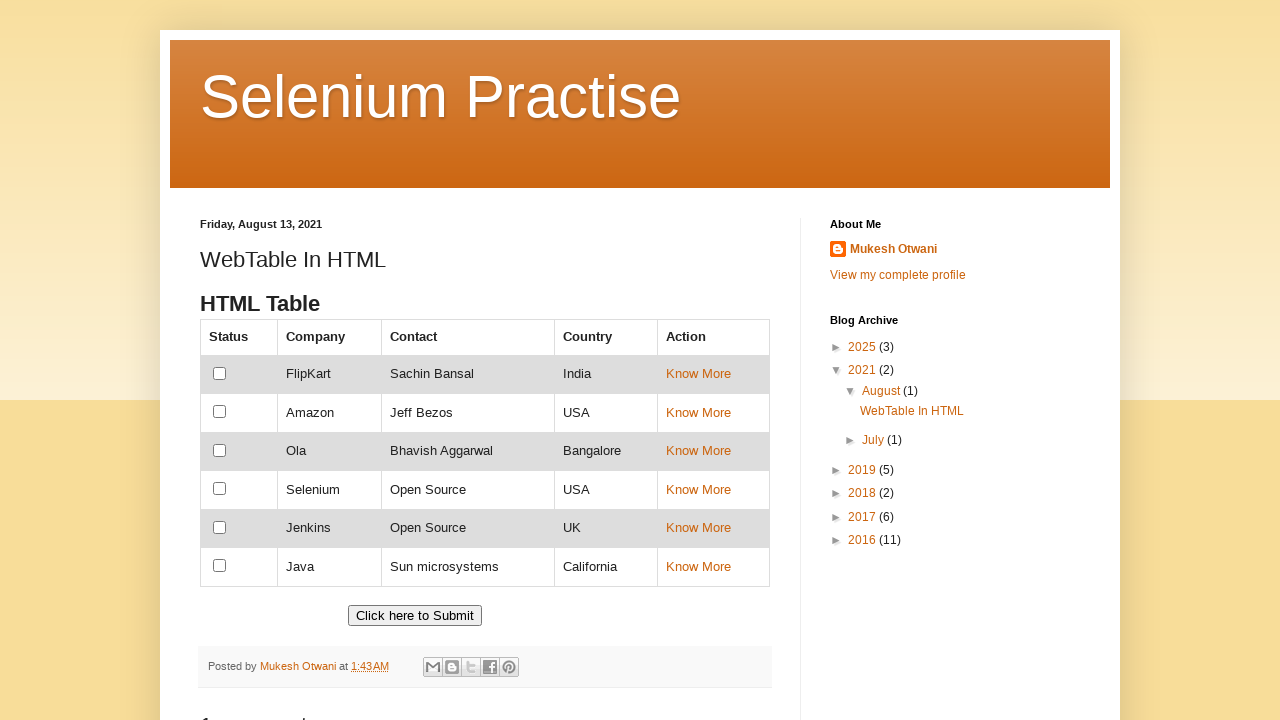

Found and clicked input/checkbox in row containing 'Bhavish Aggarwal' at (220, 450) on //td[text()='Bhavish Aggarwal']//ancestor::tr//child::td//input
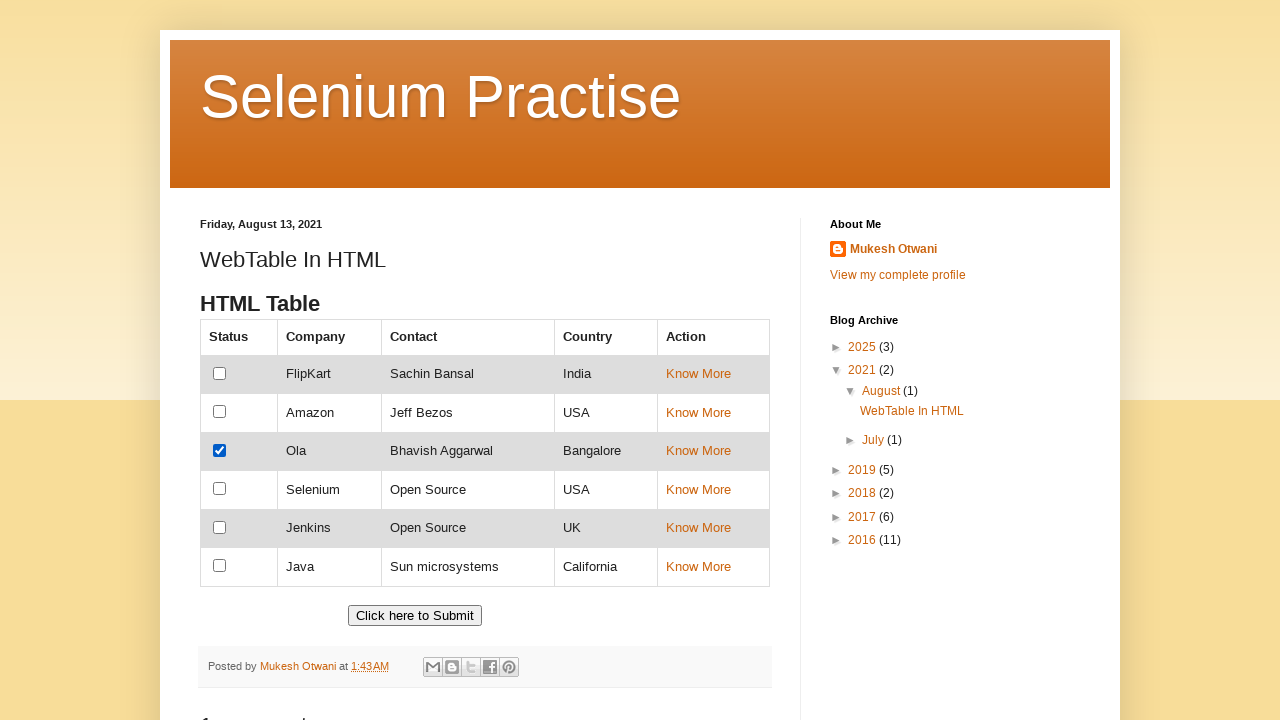

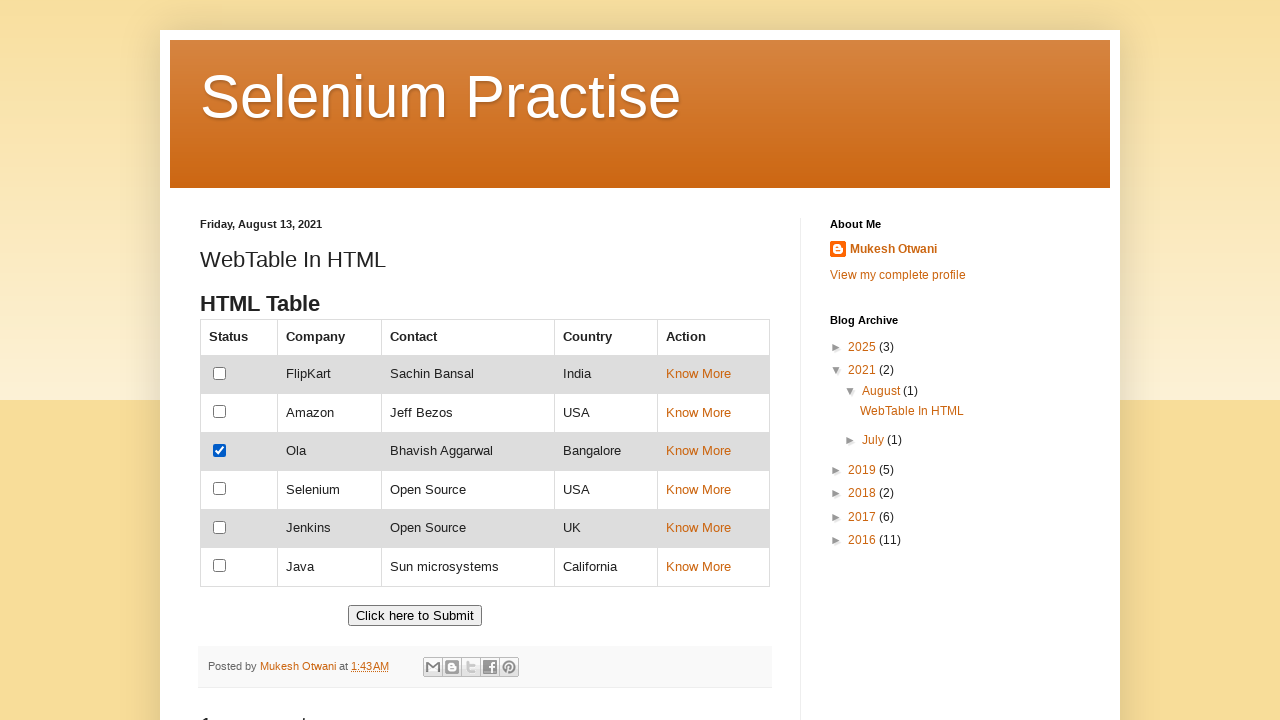